Navigates to LSBF UK website and verifies that navigation links are present on the page

Starting URL: https://www.lsbf.org.uk/

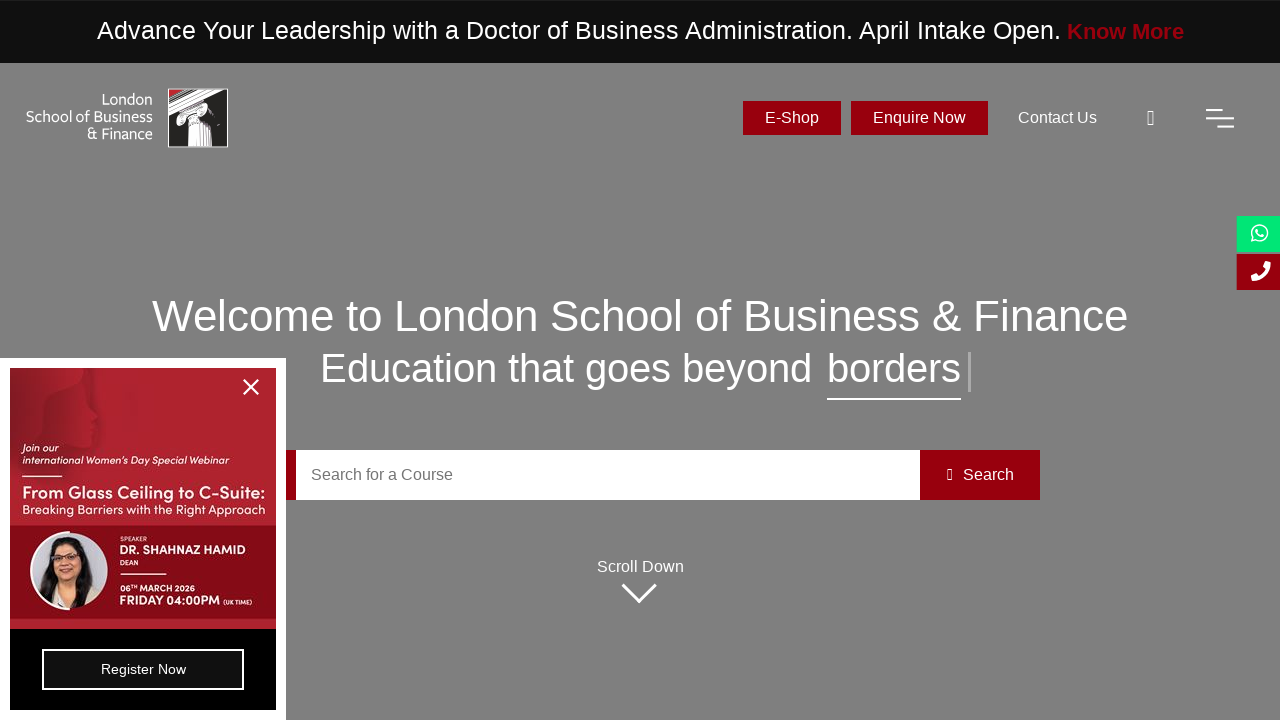

Waited for page to reach networkidle state
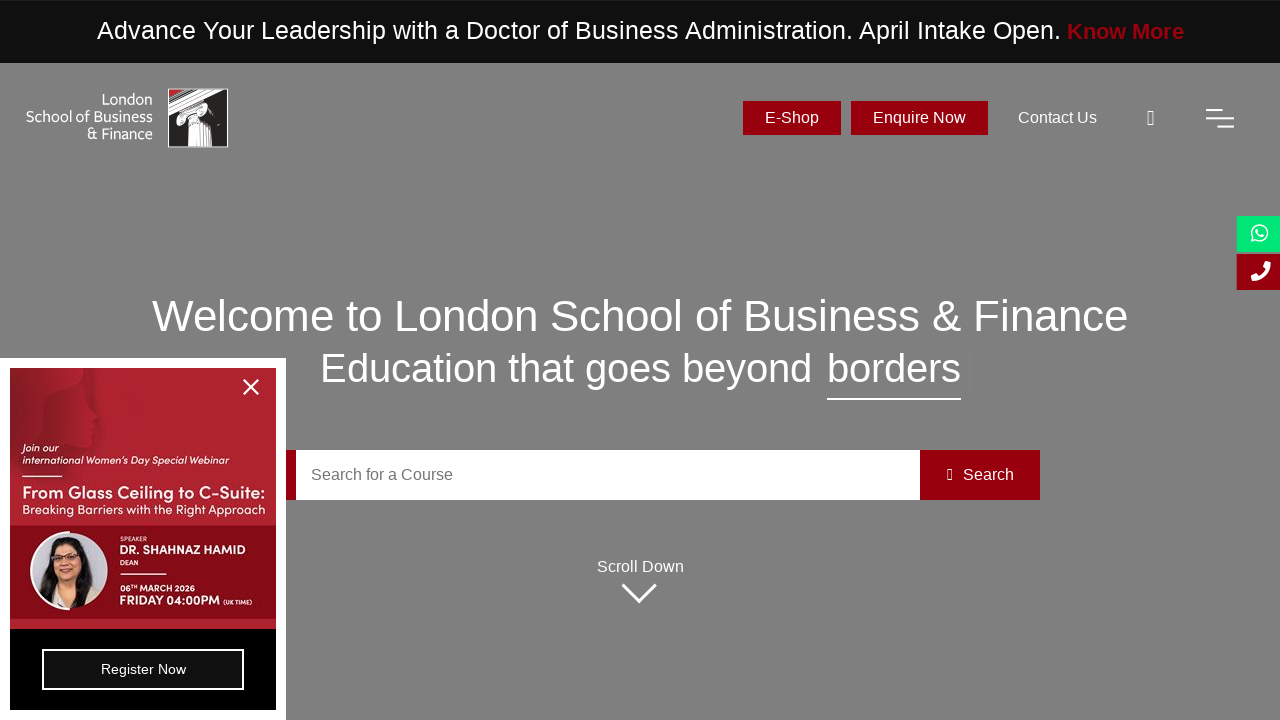

Verified that navigation links are attached to the page
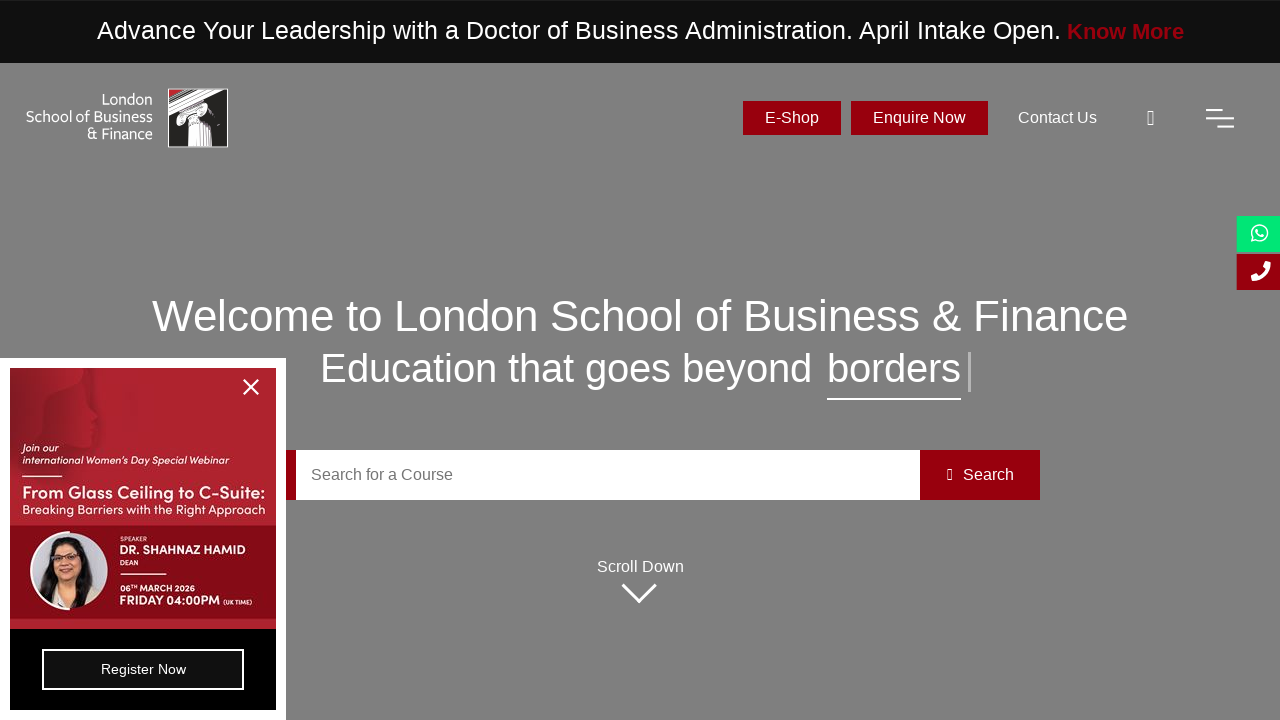

Verified that 343 navigation links are present on LSBF UK website
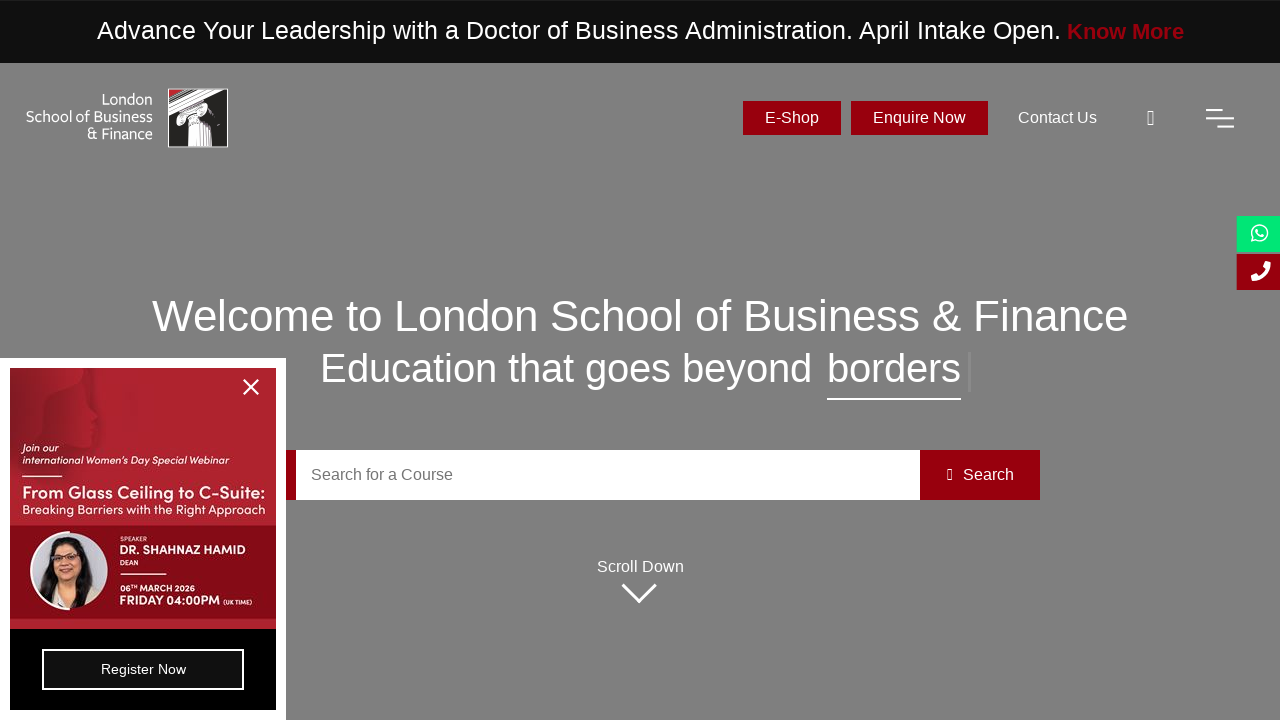

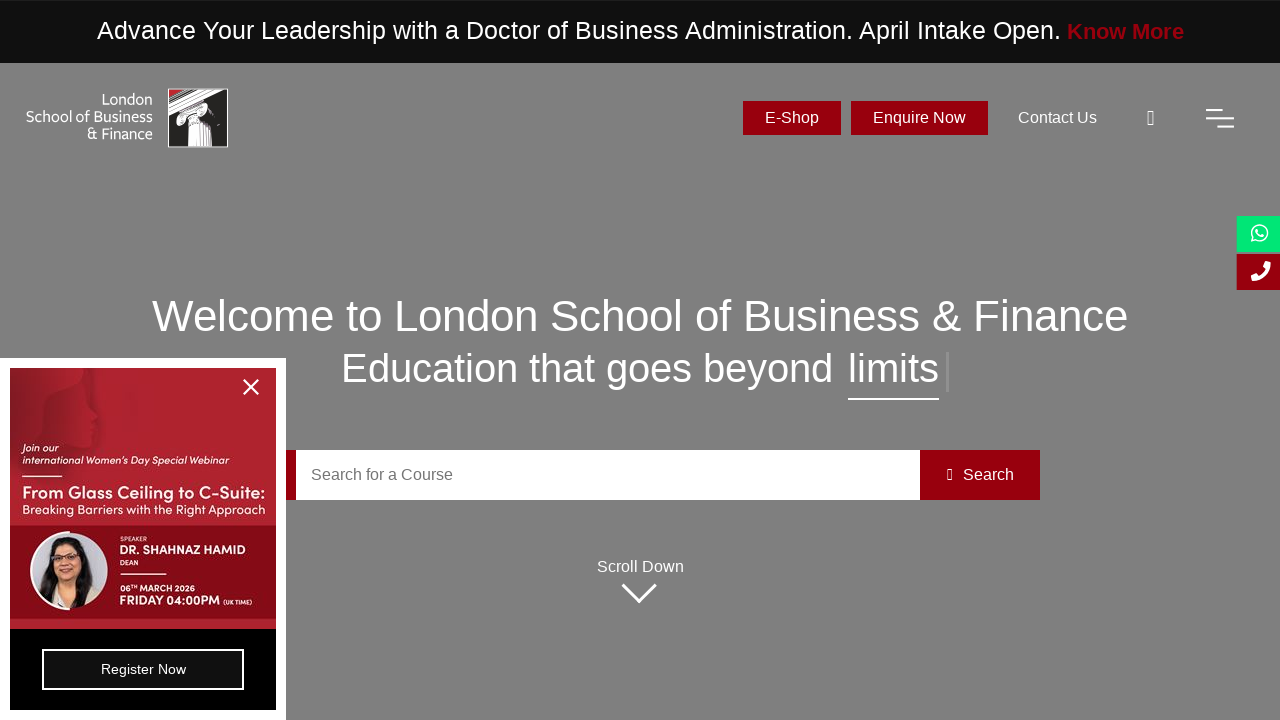